Tests dropdown selection functionality by selecting options using different methods - first by value, then refreshing and selecting by visible text.

Starting URL: https://the-internet.herokuapp.com/dropdown

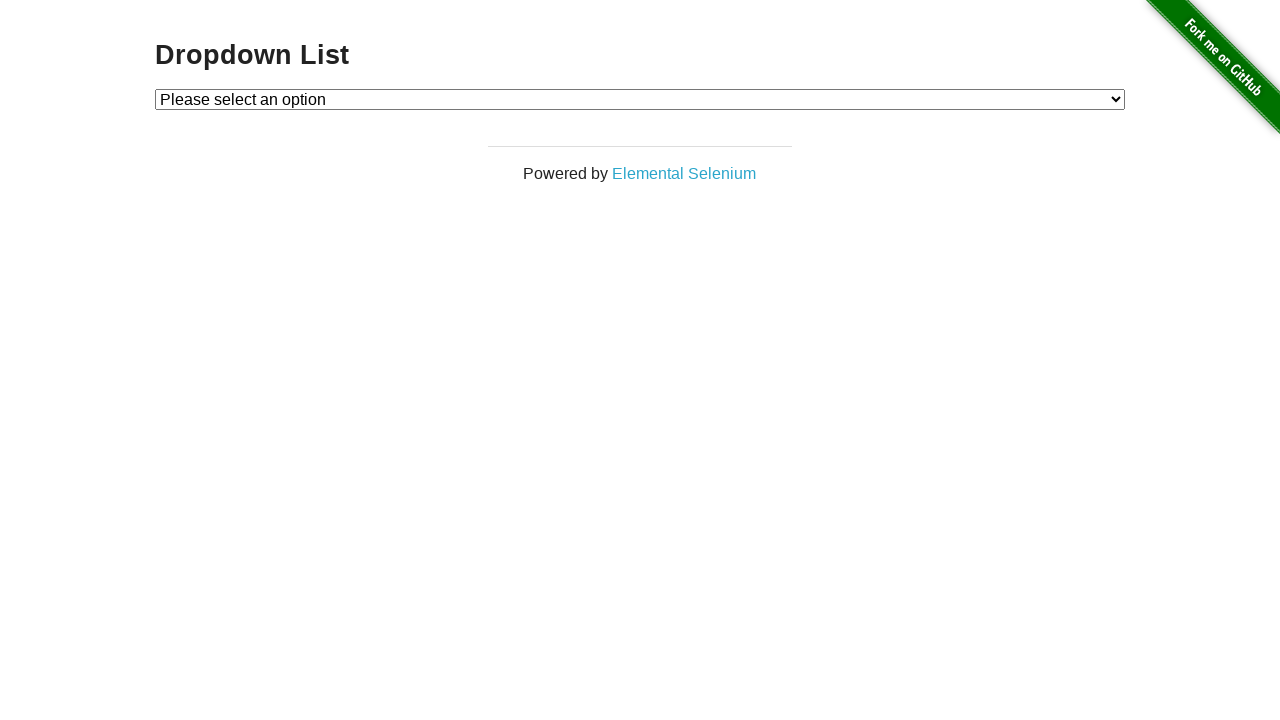

Waited for dropdown element to be visible
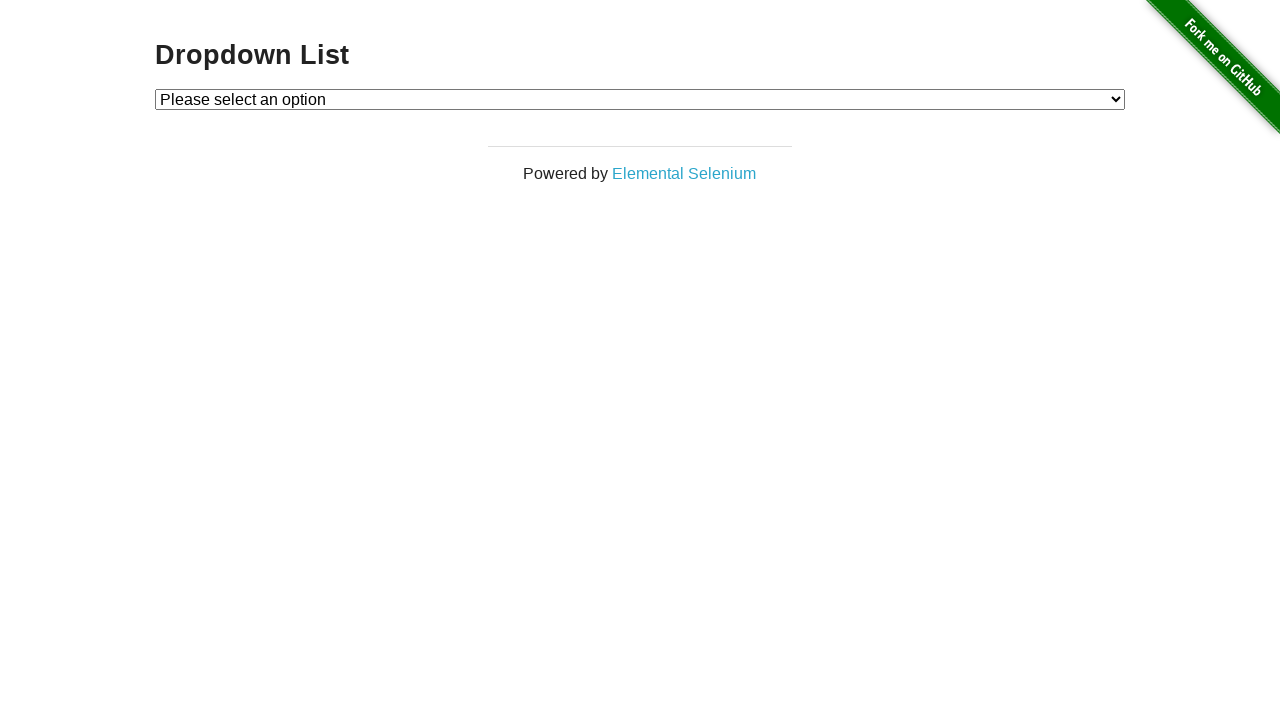

Selected dropdown option by value '1' on #dropdown
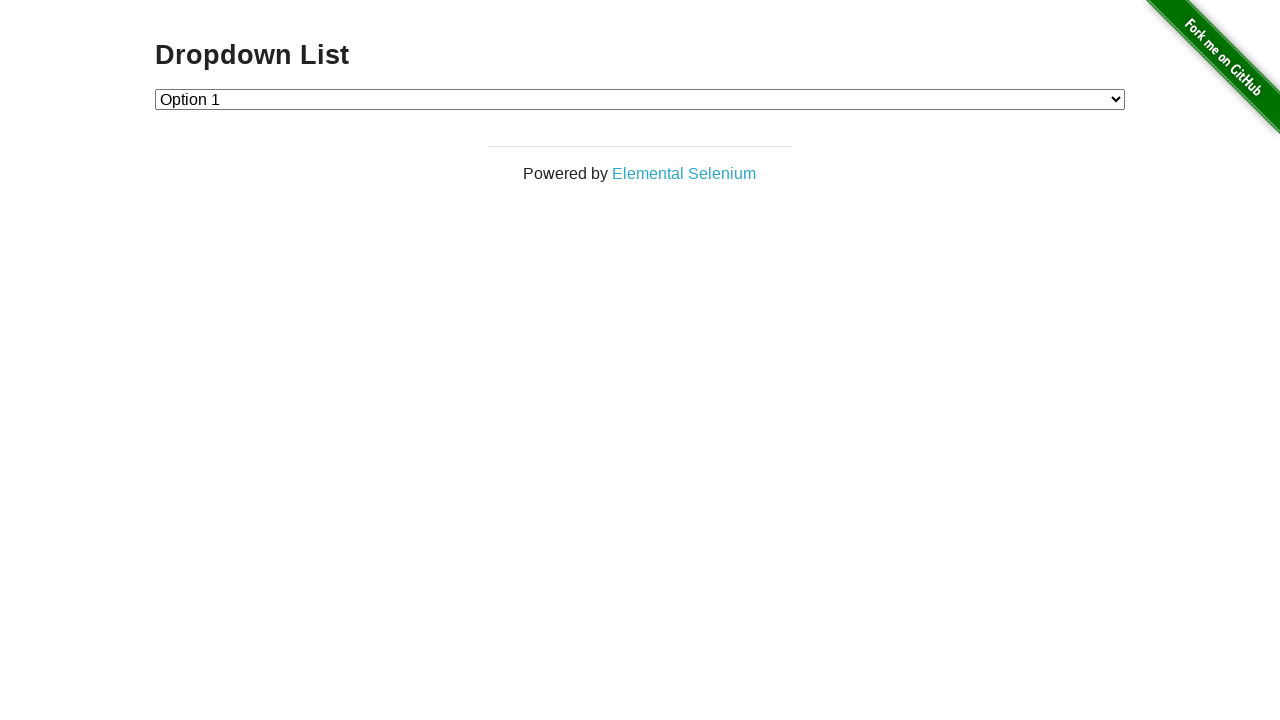

Refreshed the page
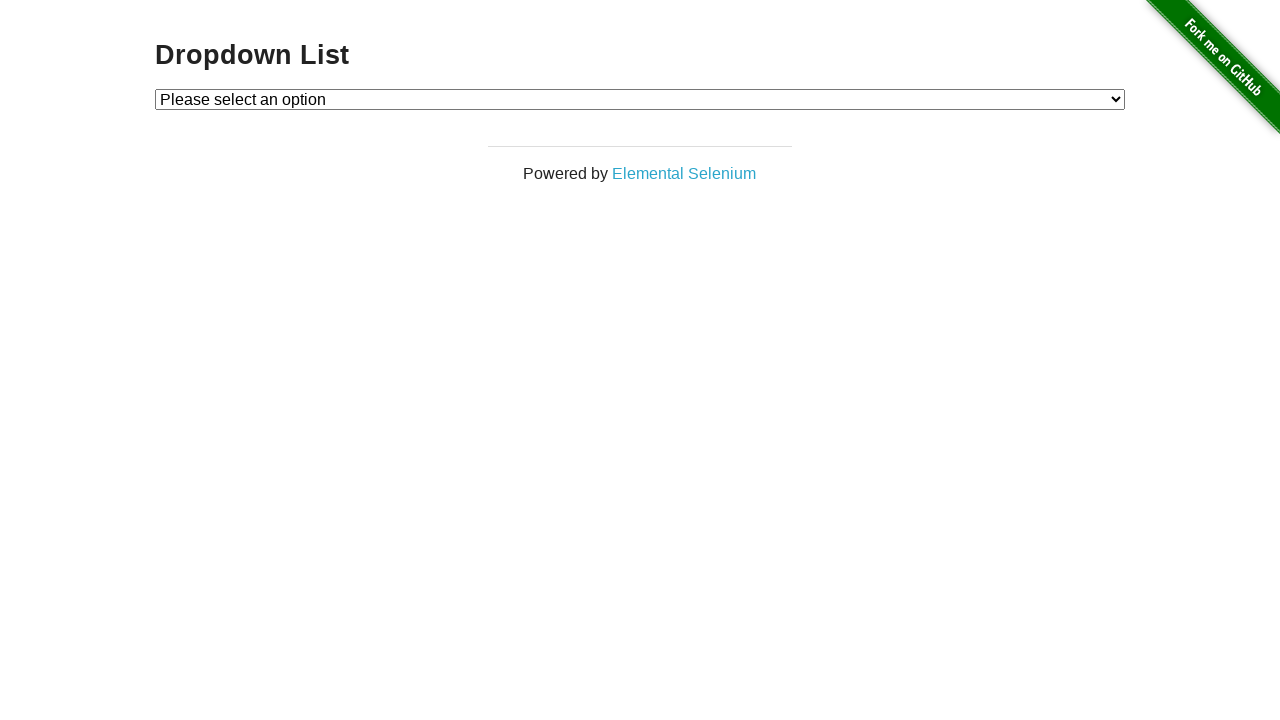

Waited for dropdown element after page refresh
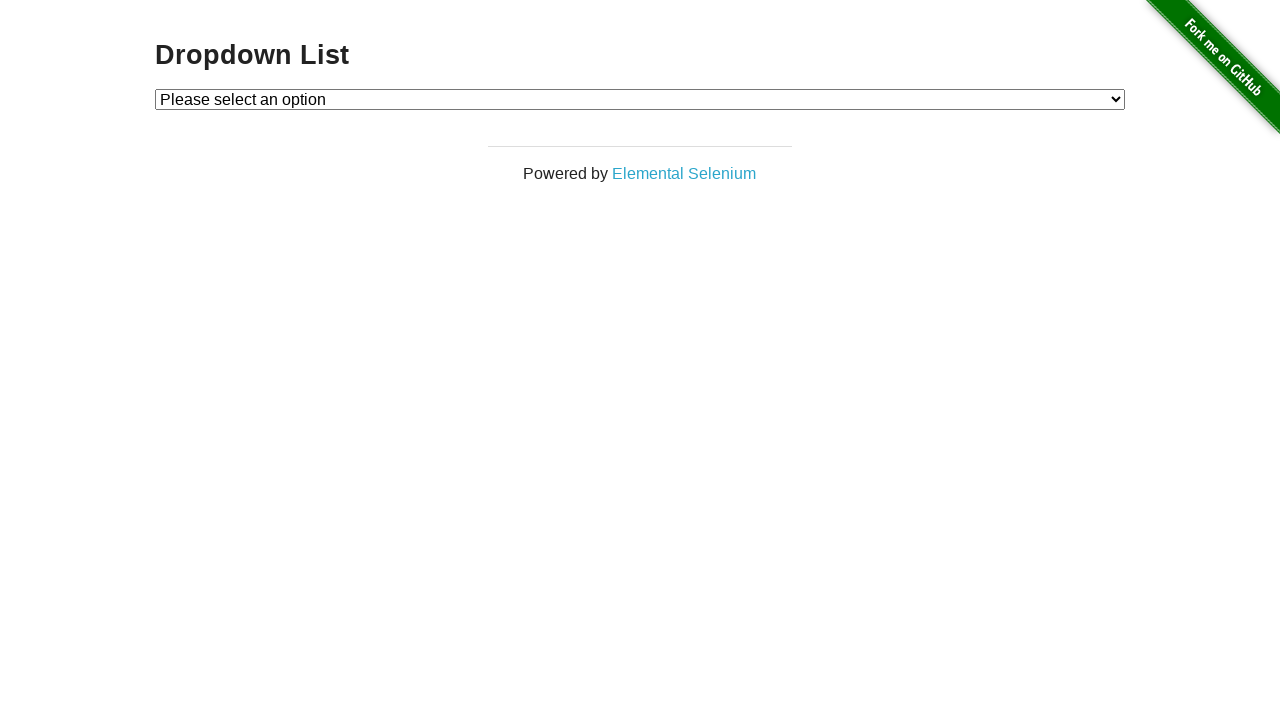

Selected dropdown option by visible text 'Option 2' on #dropdown
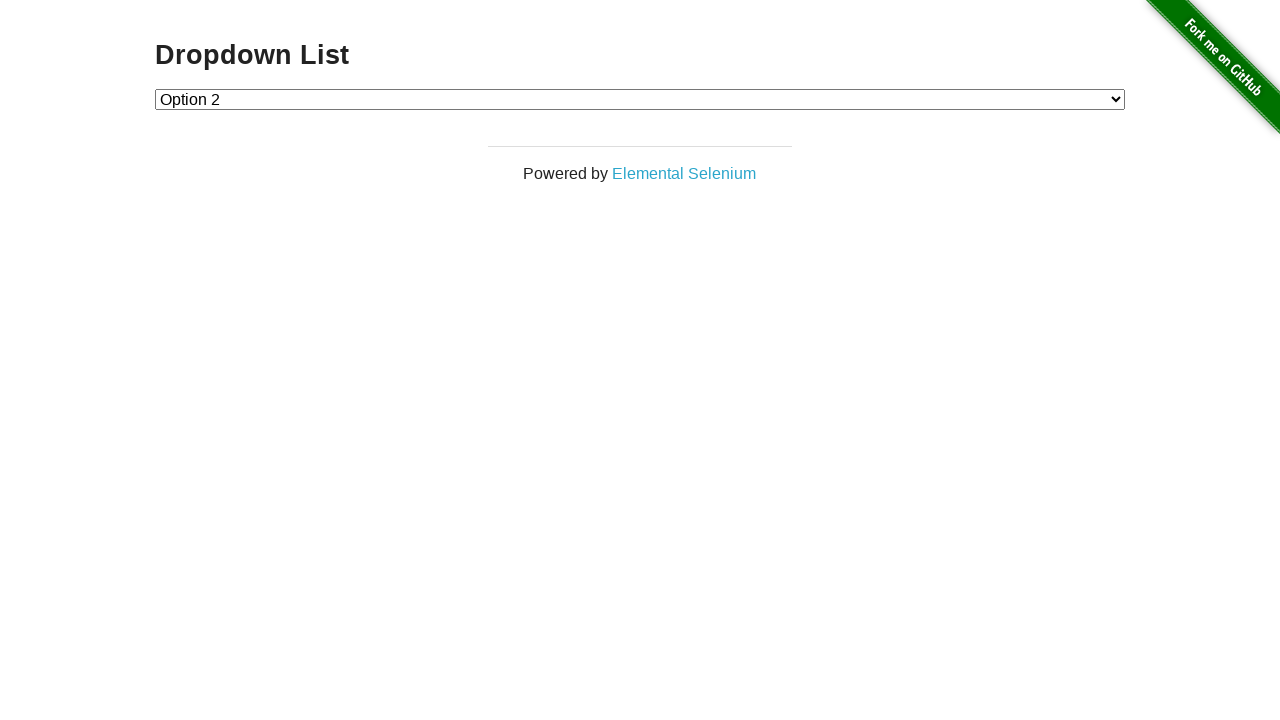

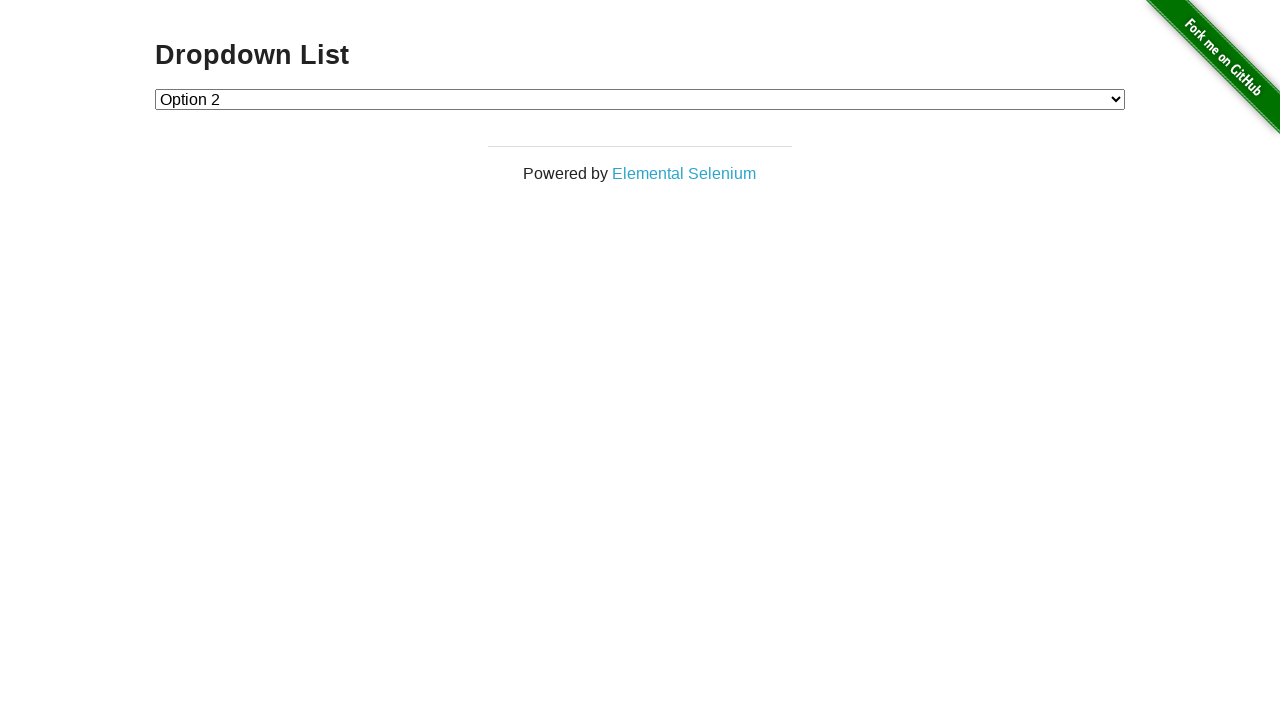